Tests Bootstrap dropdown component by clicking the dropdown button and selecting an option from the menu

Starting URL: https://getbootstrap.com/docs/4.0/components/dropdowns/

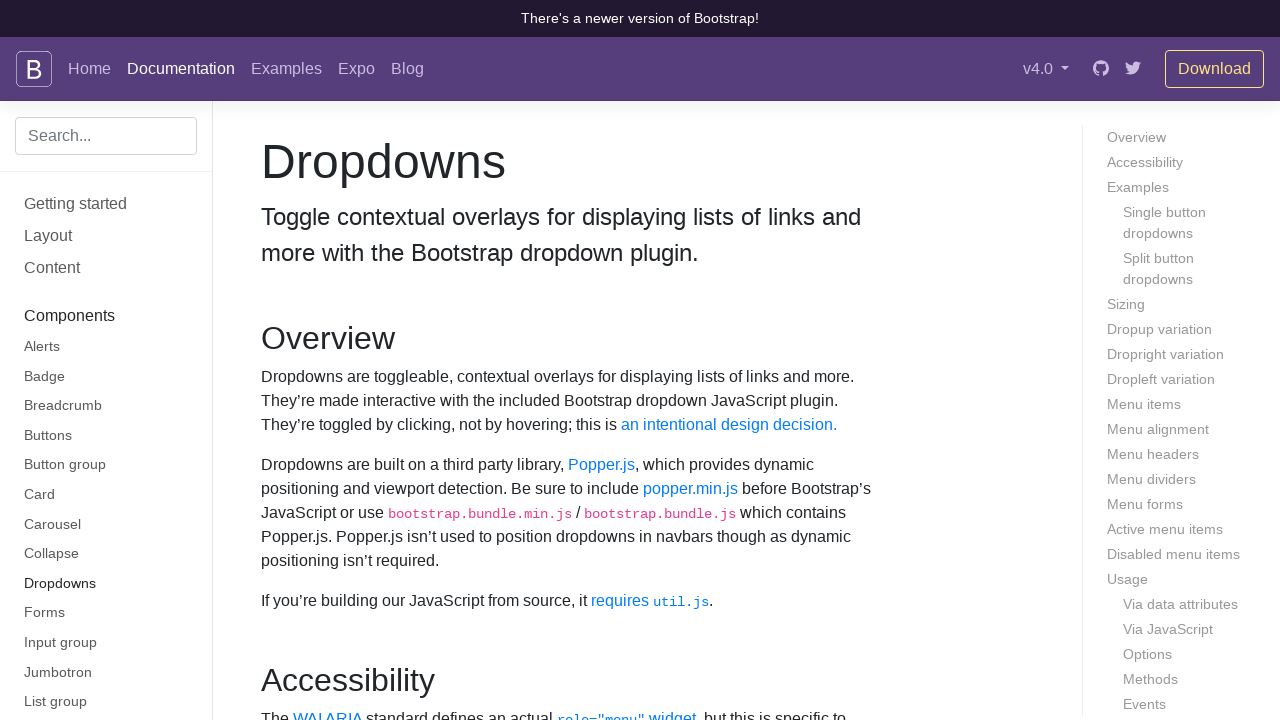

Clicked dropdown button to open menu at (370, 360) on #dropdownMenuButton
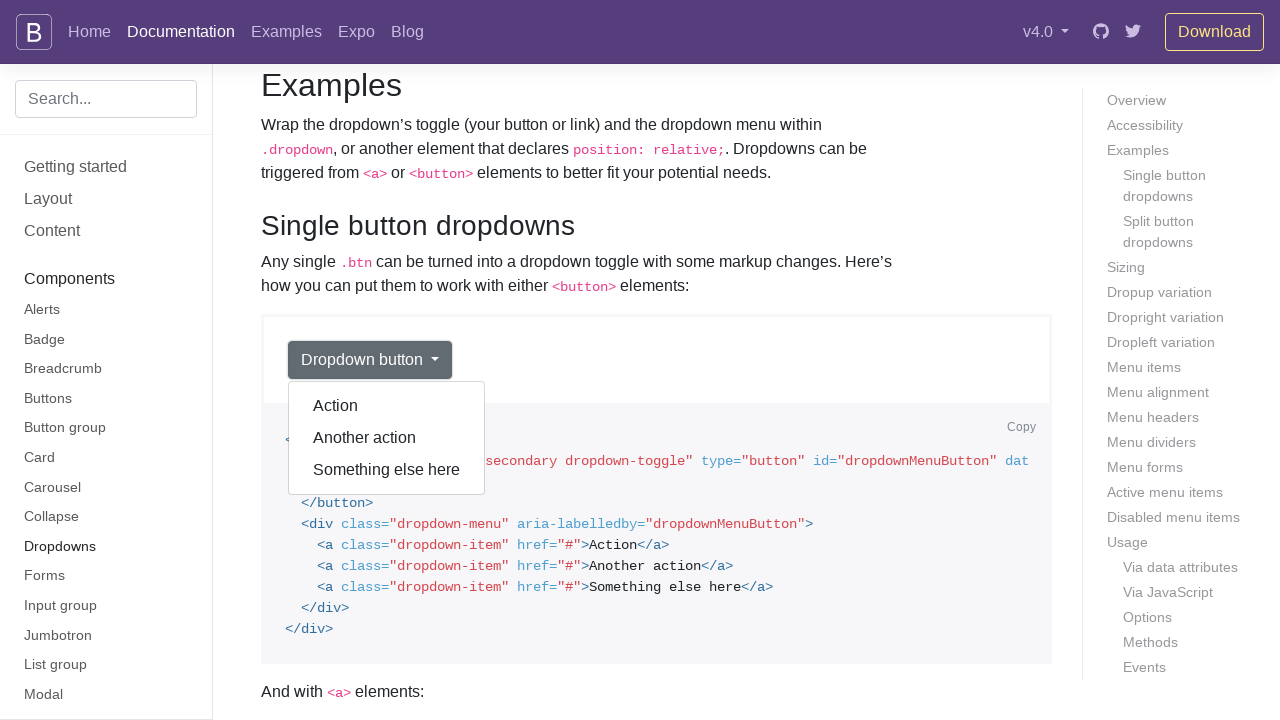

Selected 'Another action' from dropdown menu at (387, 438) on (//a[text()='Another action'])[1]
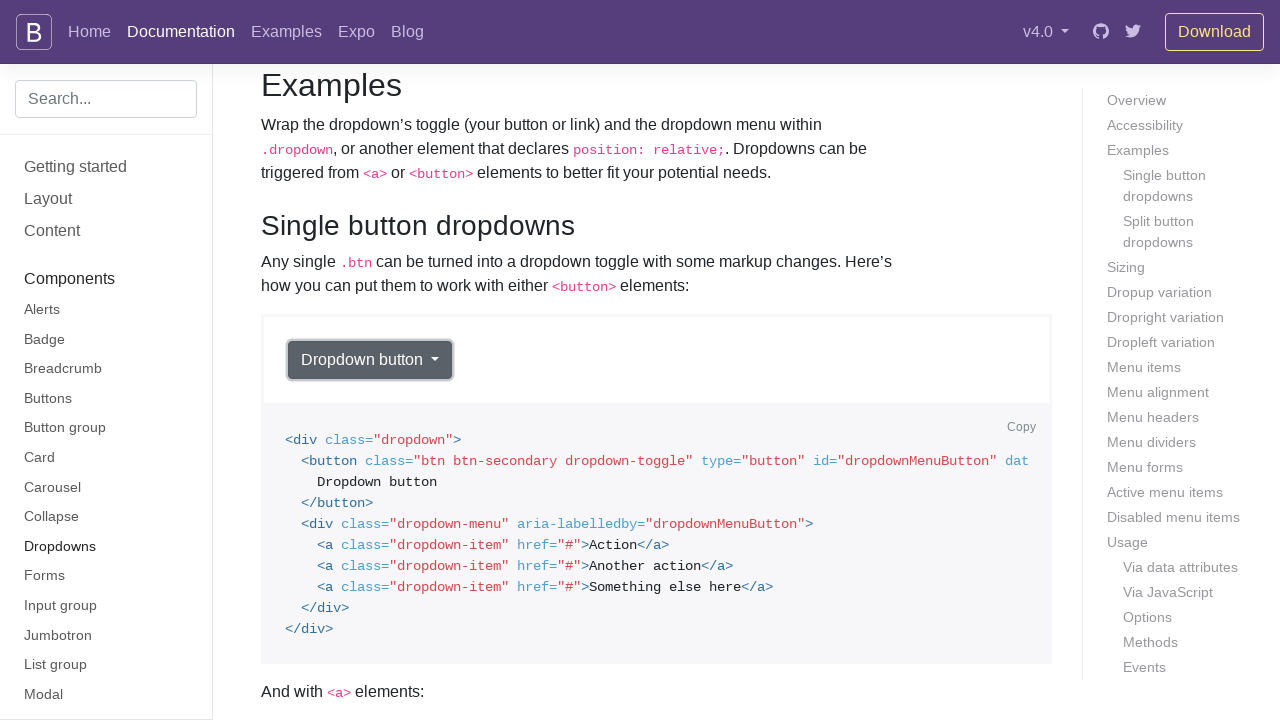

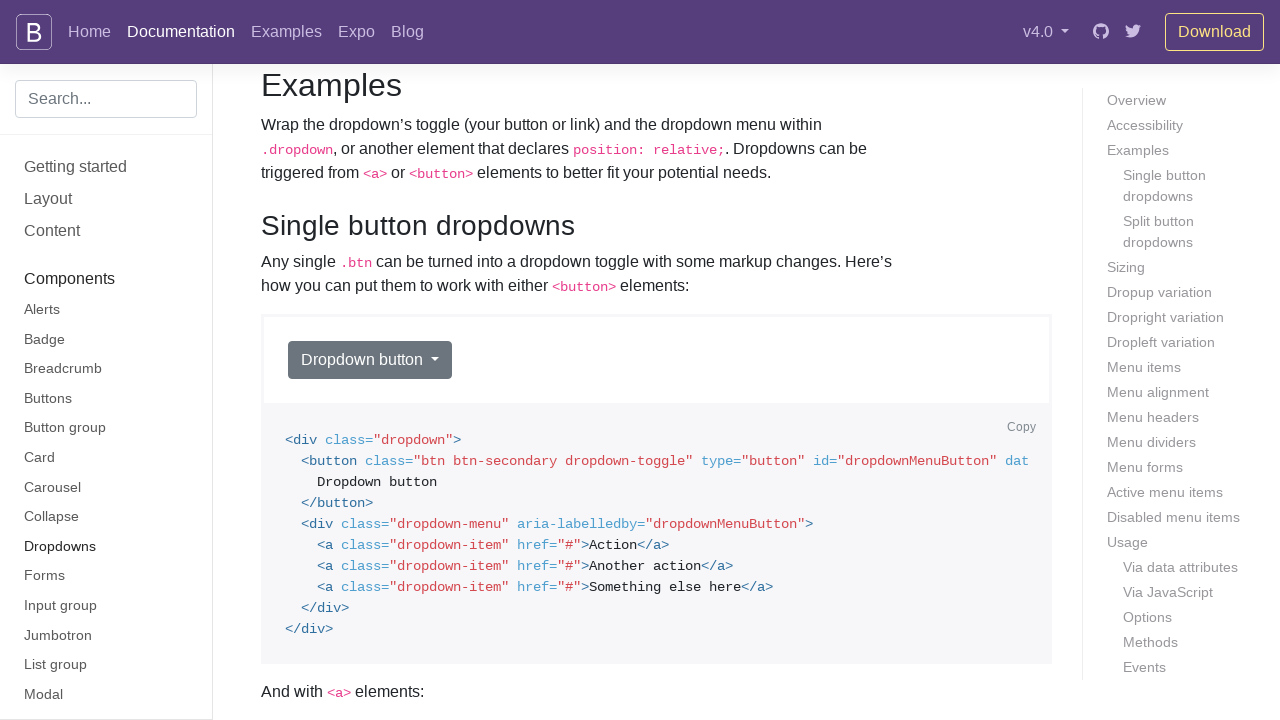